Navigates to the DemoQA homepage and verifies that the header logo/icon image element is present on the page.

Starting URL: https://demoqa.com/

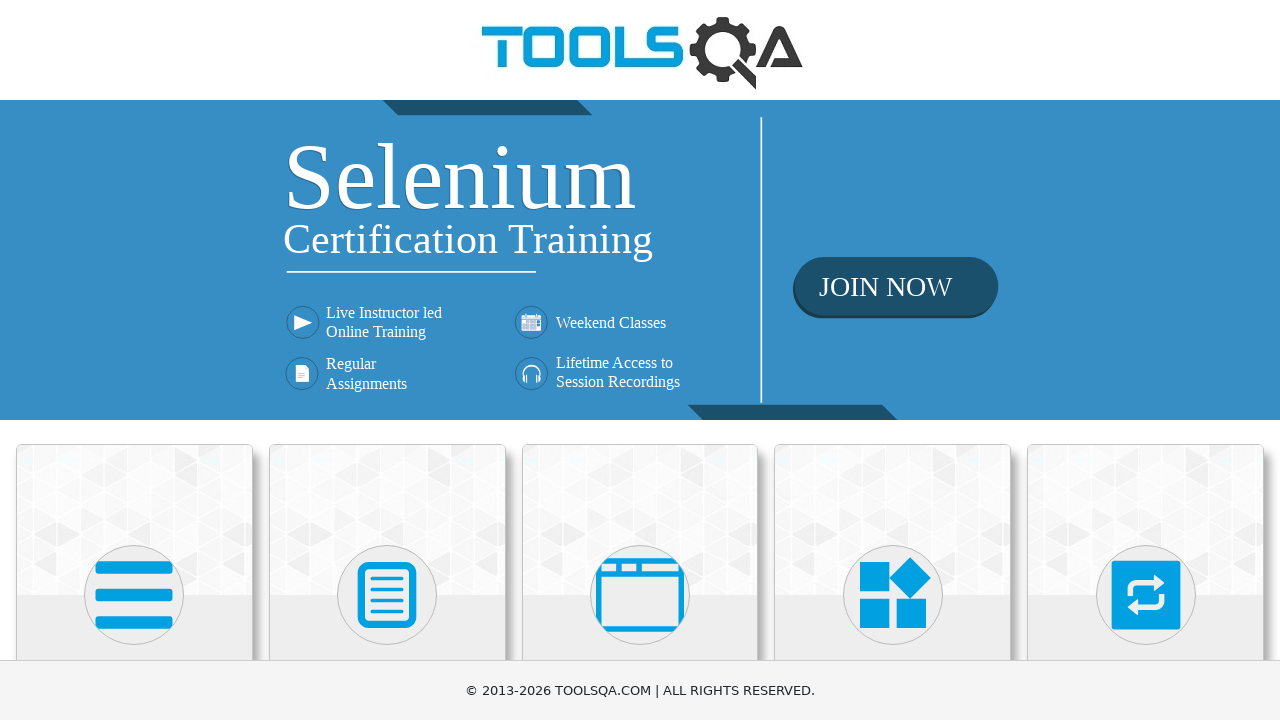

Navigated to DemoQA homepage
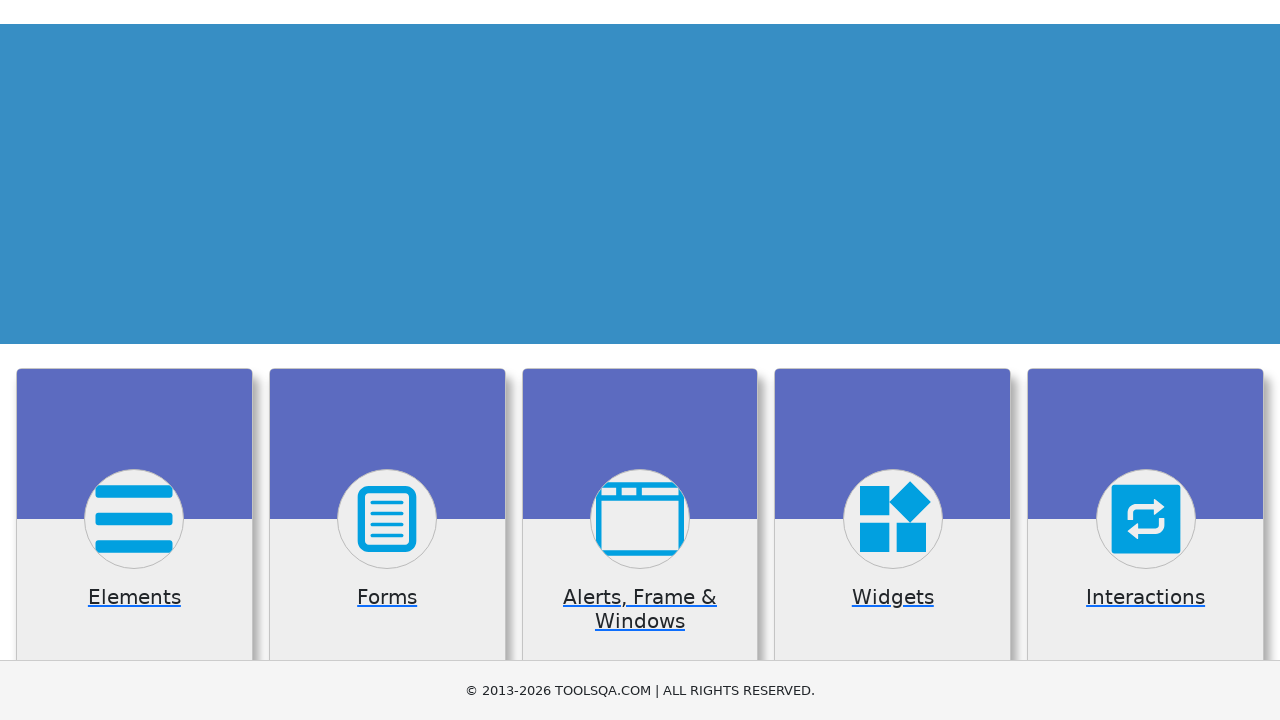

Header logo/icon image element is present on the page
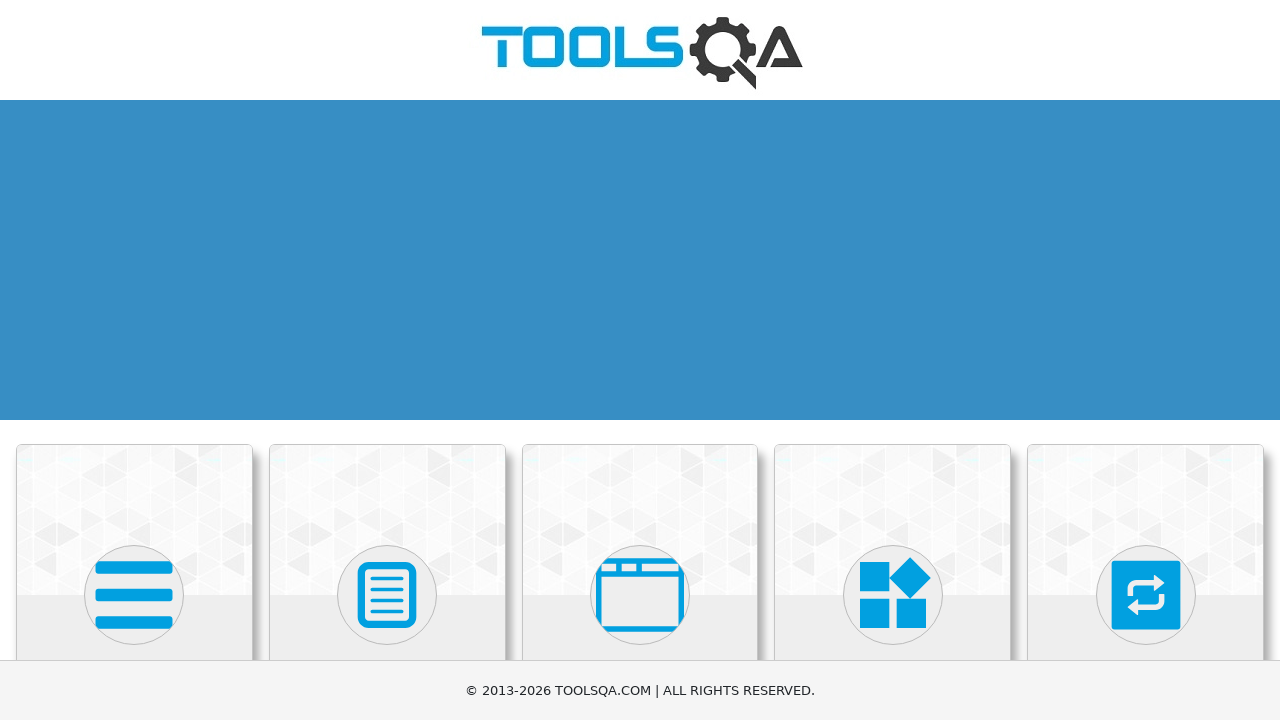

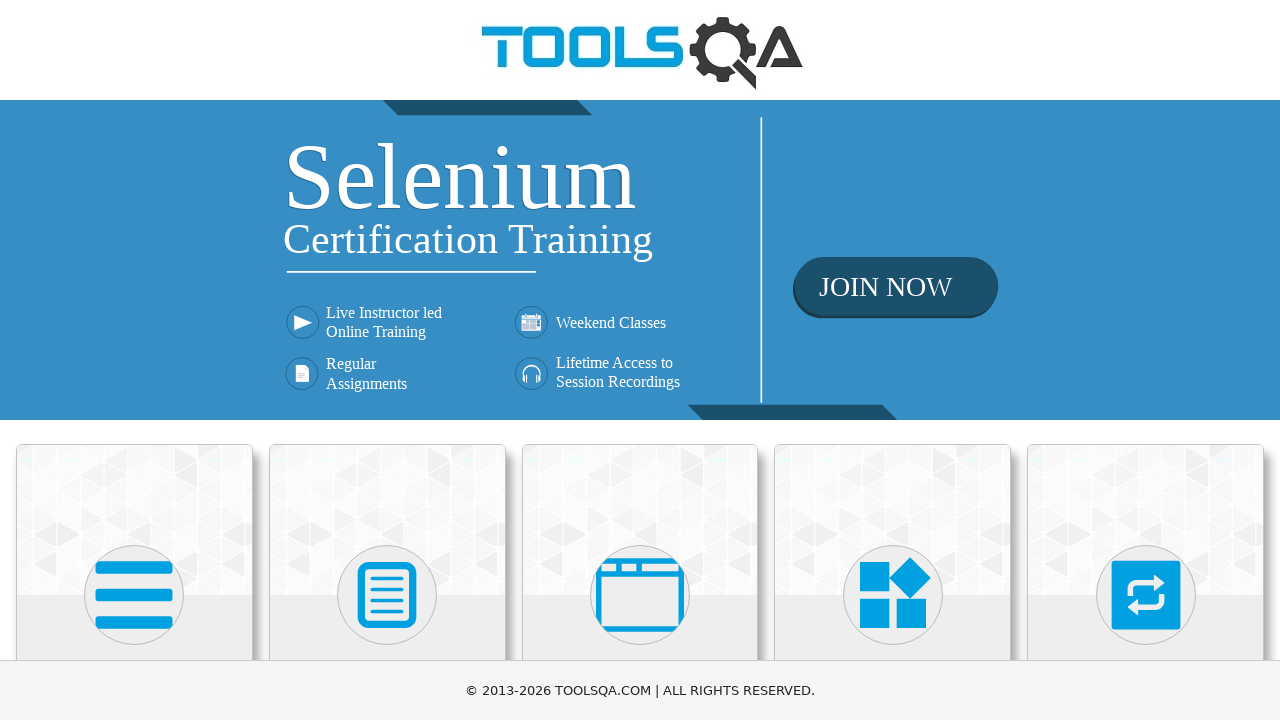